Navigates to a W3C WAI-ARIA checkbox example page and waits for checkbox elements to be present. The original script loops through checkboxes but only contains sleep statements with commented-out interaction code.

Starting URL: https://www.w3.org/TR/2019/NOTE-wai-aria-practices-1.1-20190814/examples/checkbox/checkbox-1/checkbox-1.html

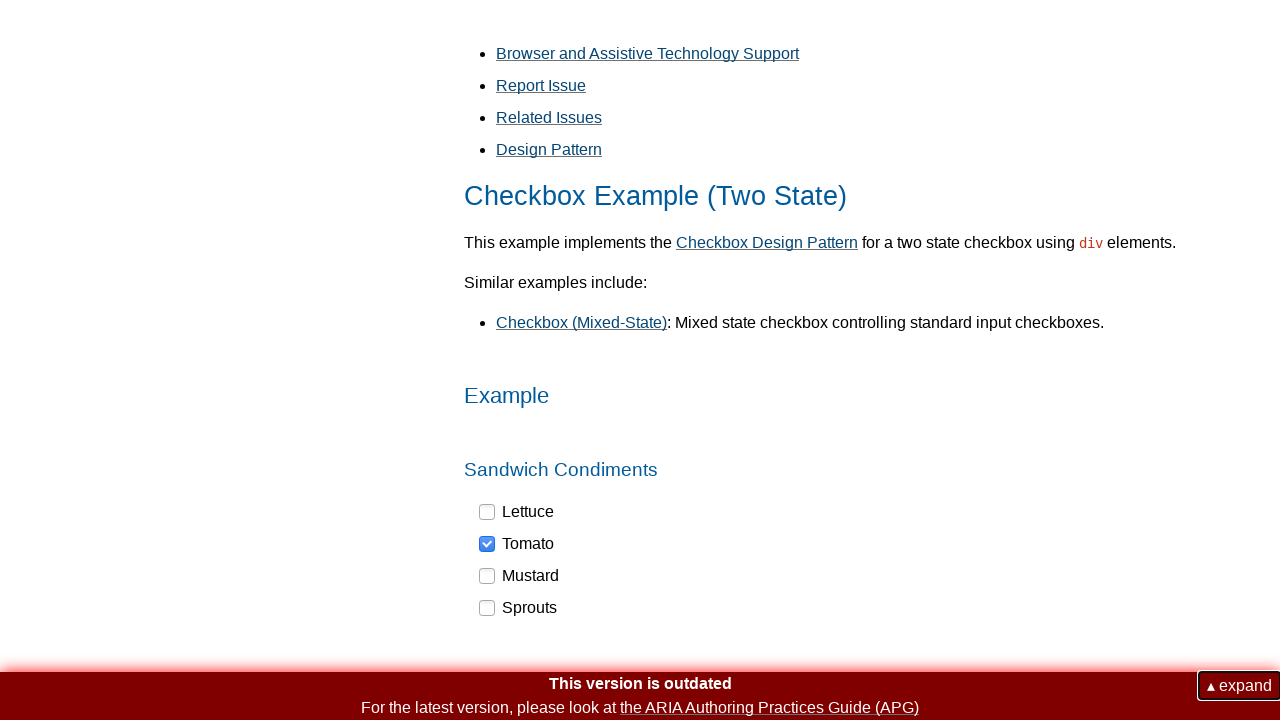

Navigated to W3C WAI-ARIA checkbox example page
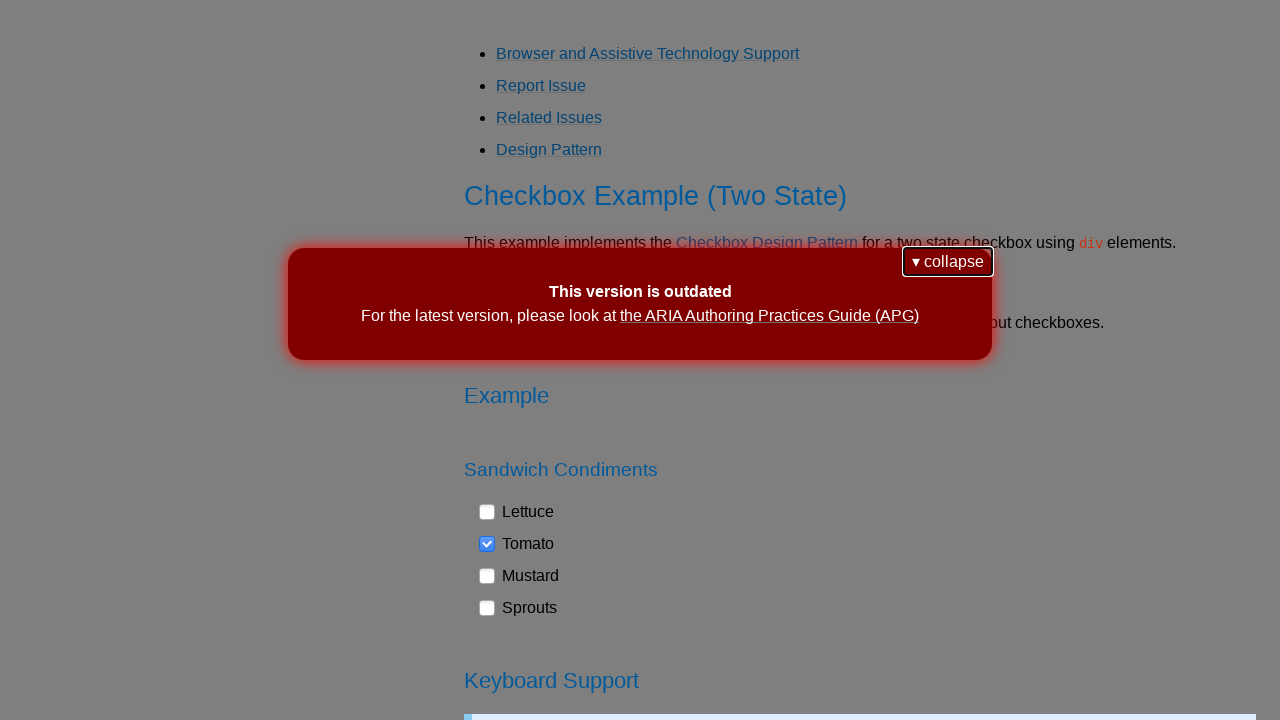

Checkbox elements are now present on the page
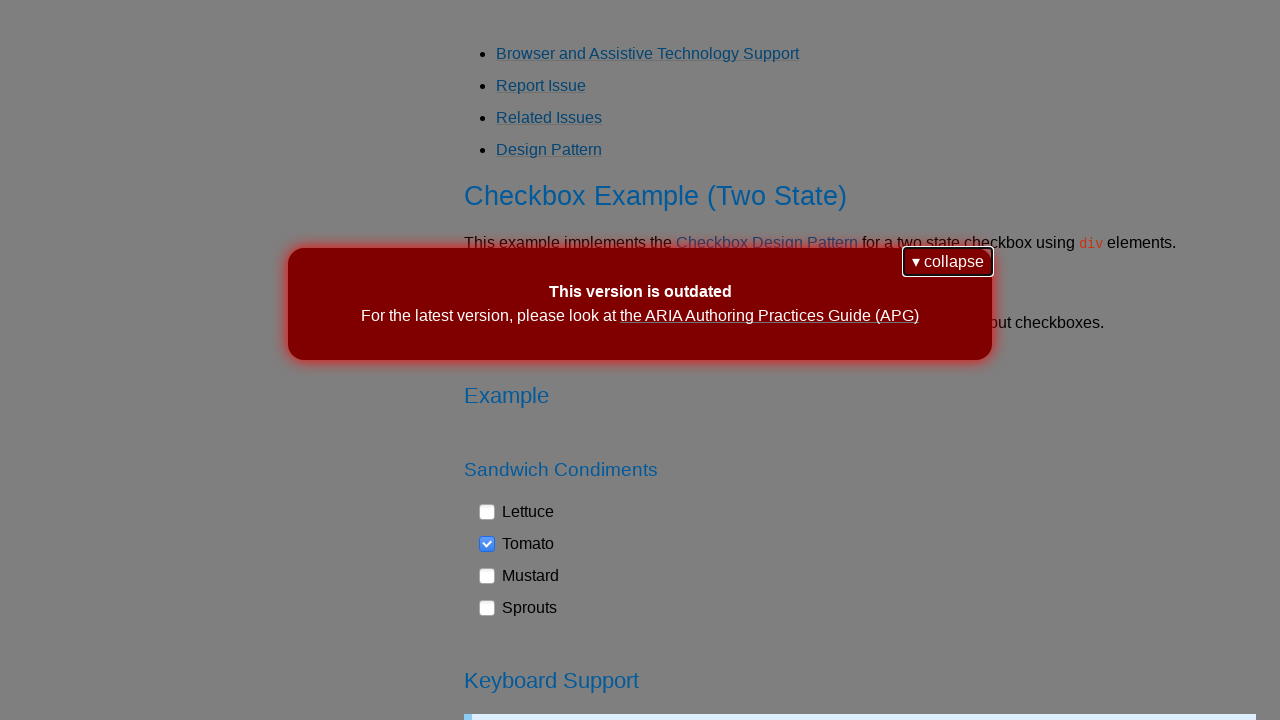

Retrieved all checkbox elements from the page
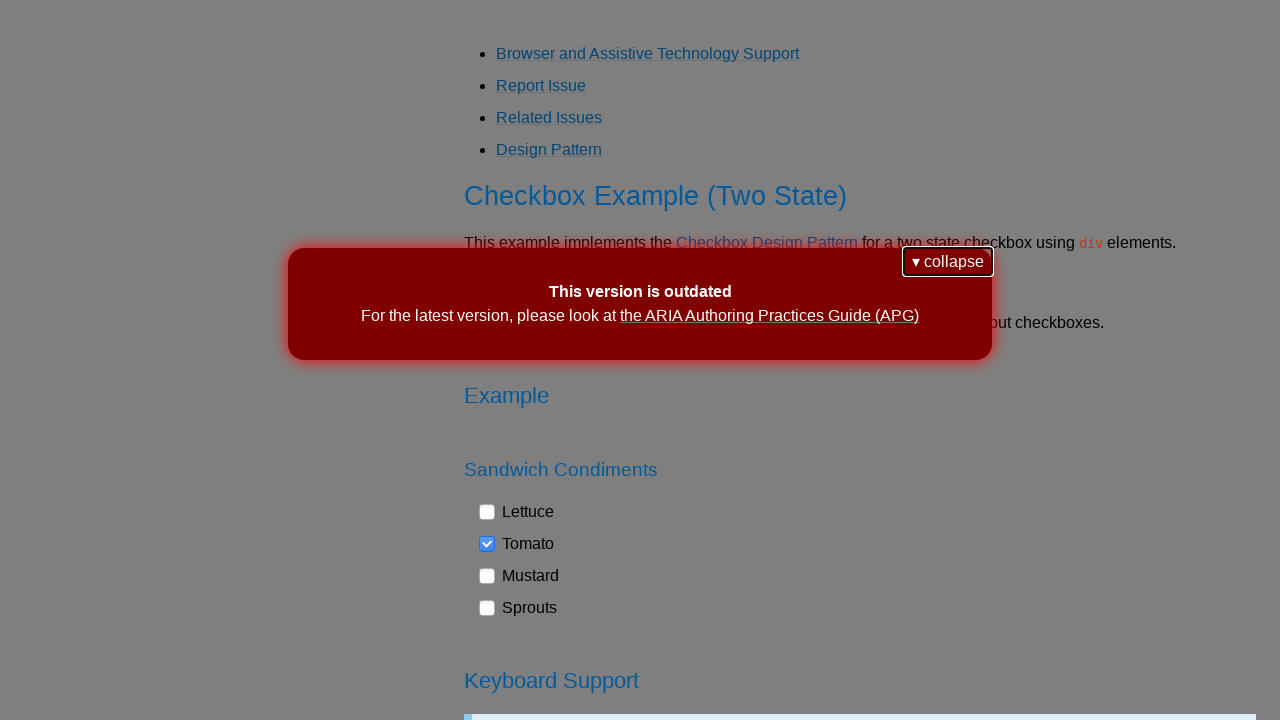

Retrieved aria-checked attribute value: false
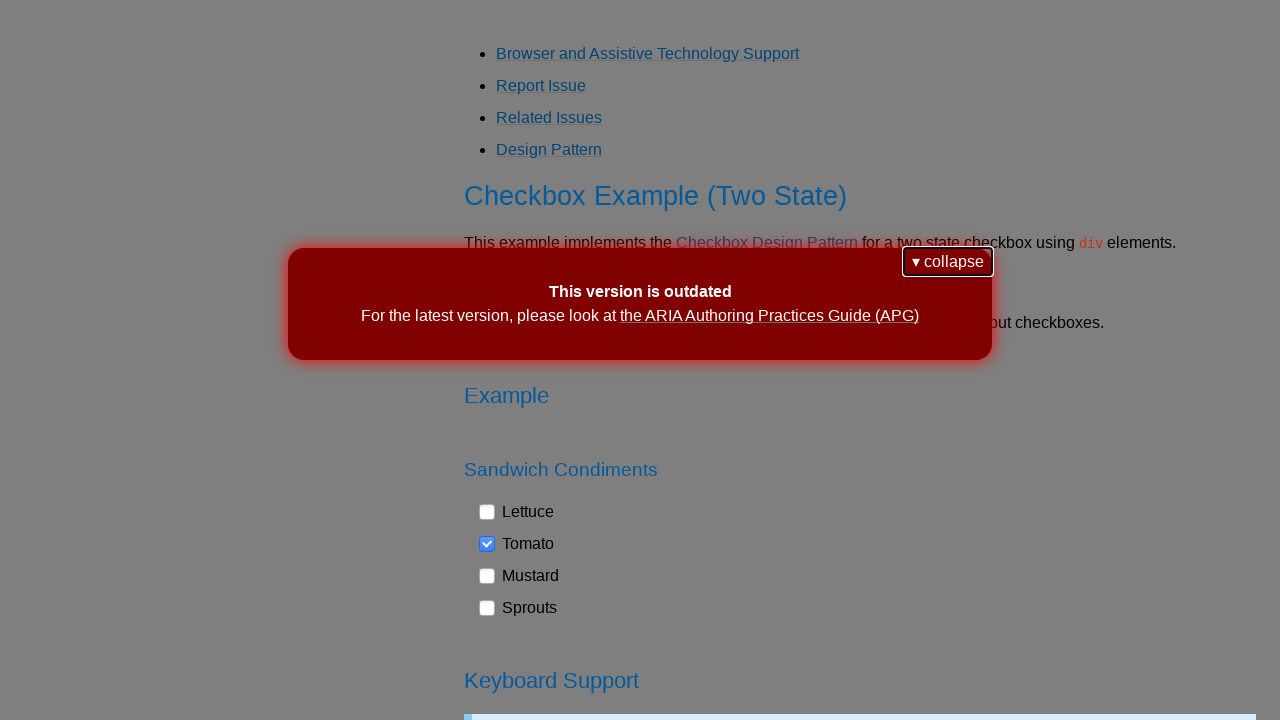

Clicked unchecked checkbox to toggle it at (517, 512) on div[role='checkbox'] >> nth=0
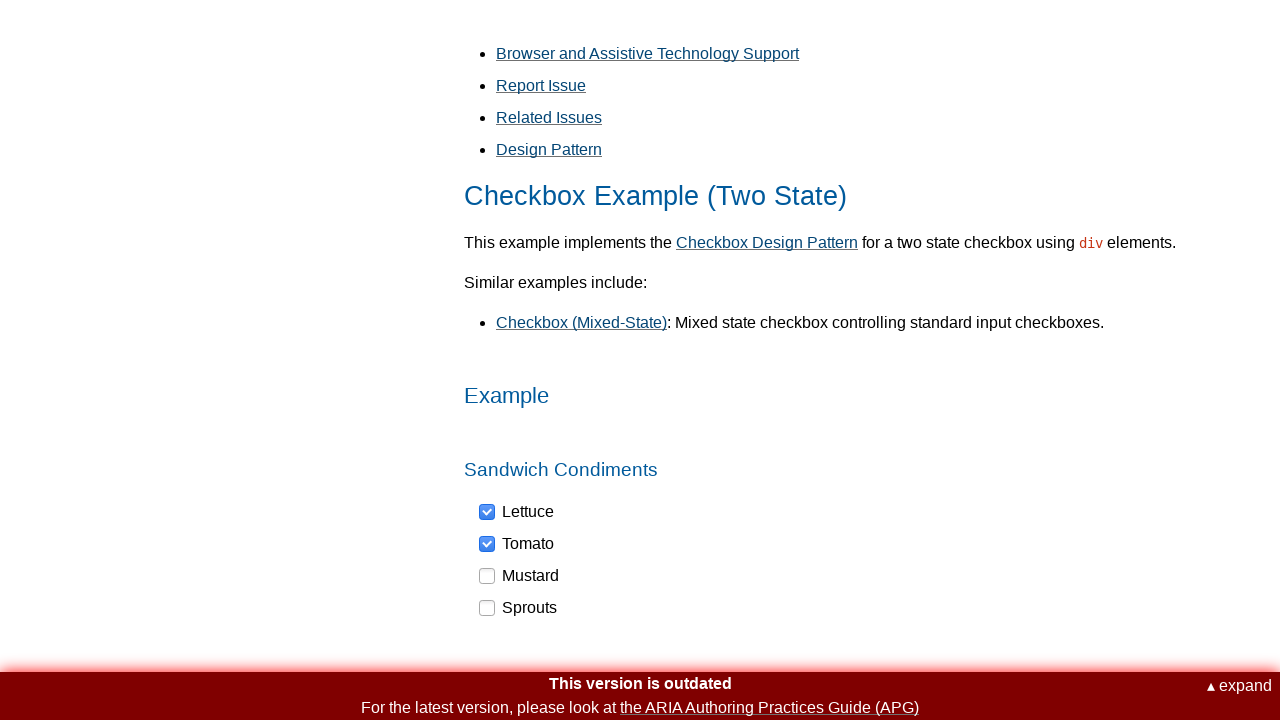

Retrieved aria-checked attribute value: true
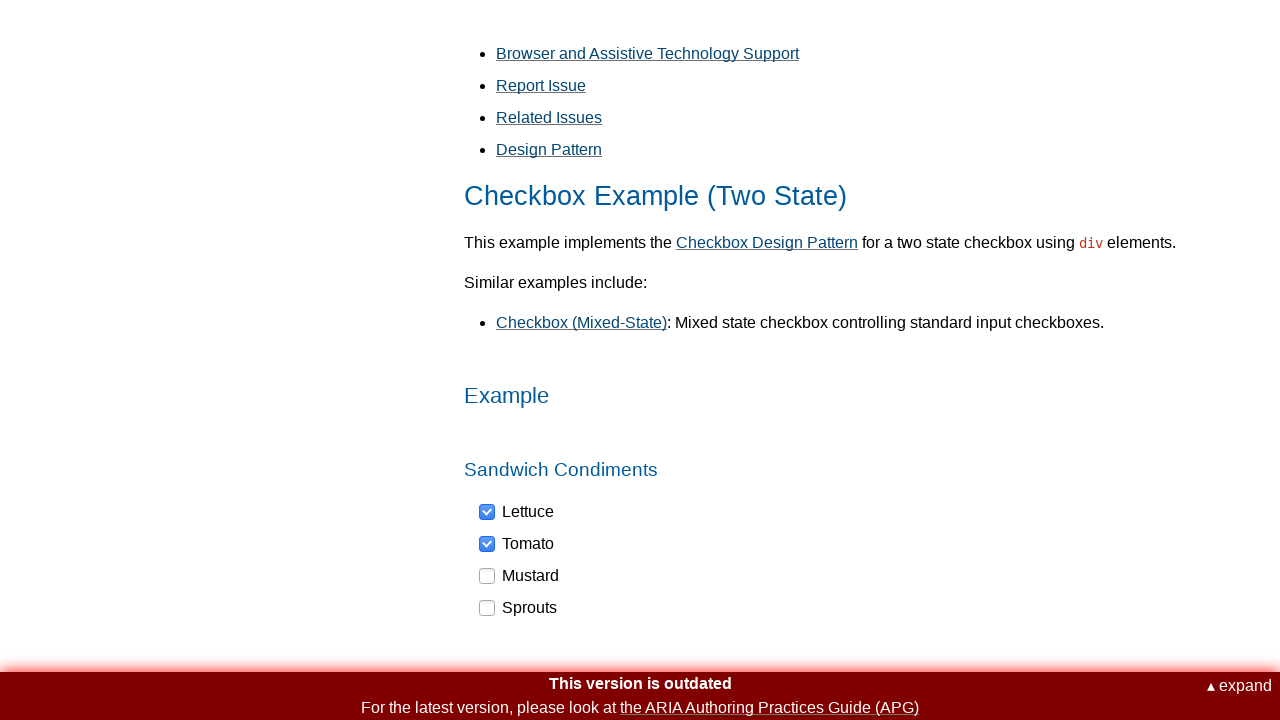

Retrieved aria-checked attribute value: false
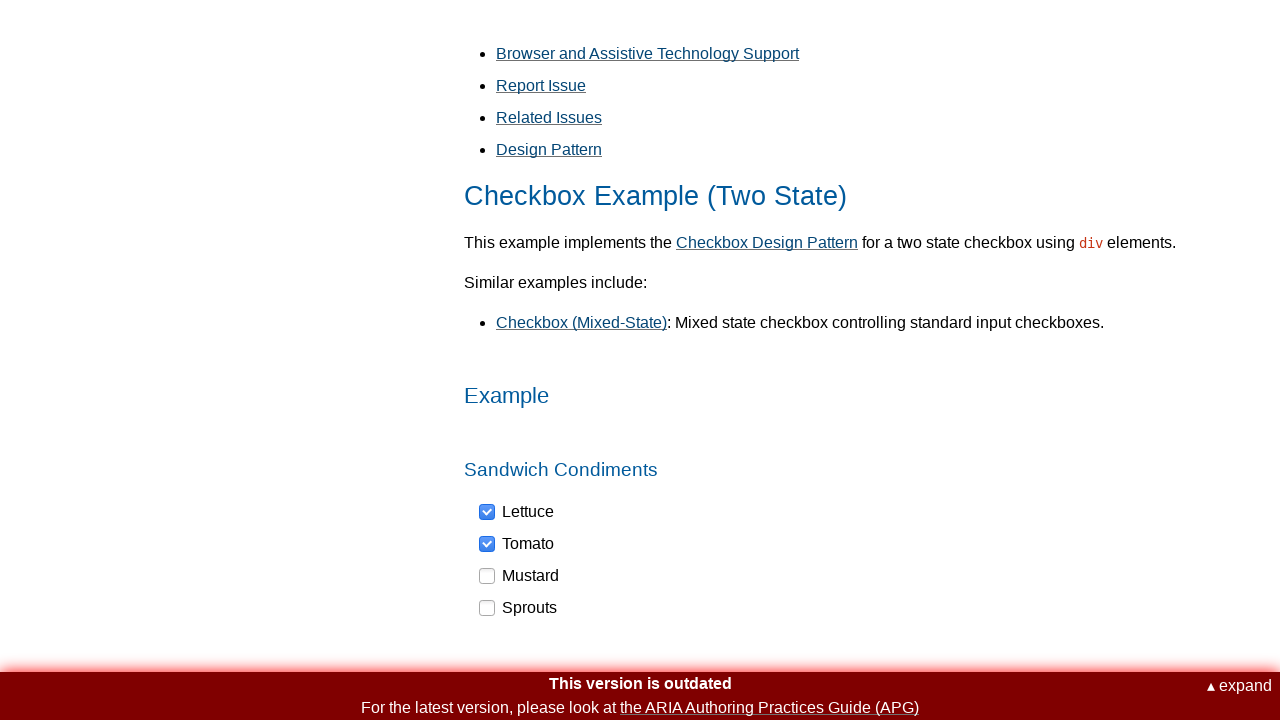

Clicked unchecked checkbox to toggle it at (520, 576) on div[role='checkbox'] >> nth=2
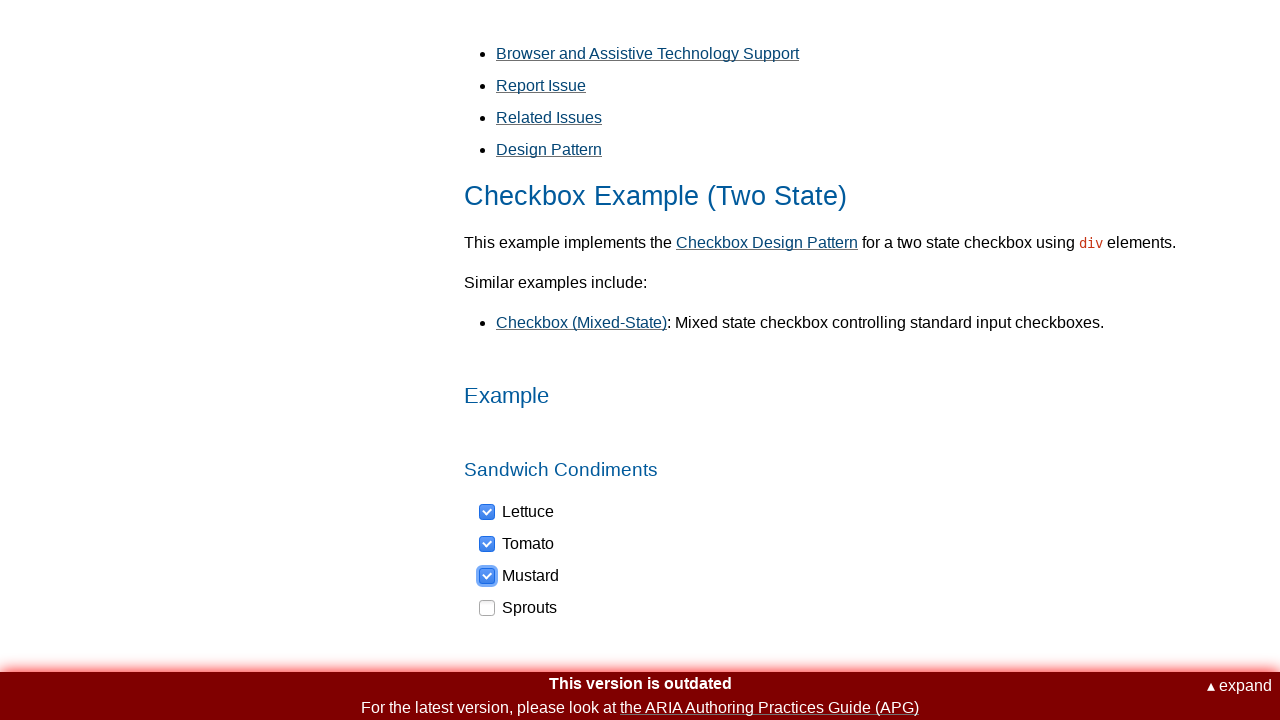

Retrieved aria-checked attribute value: false
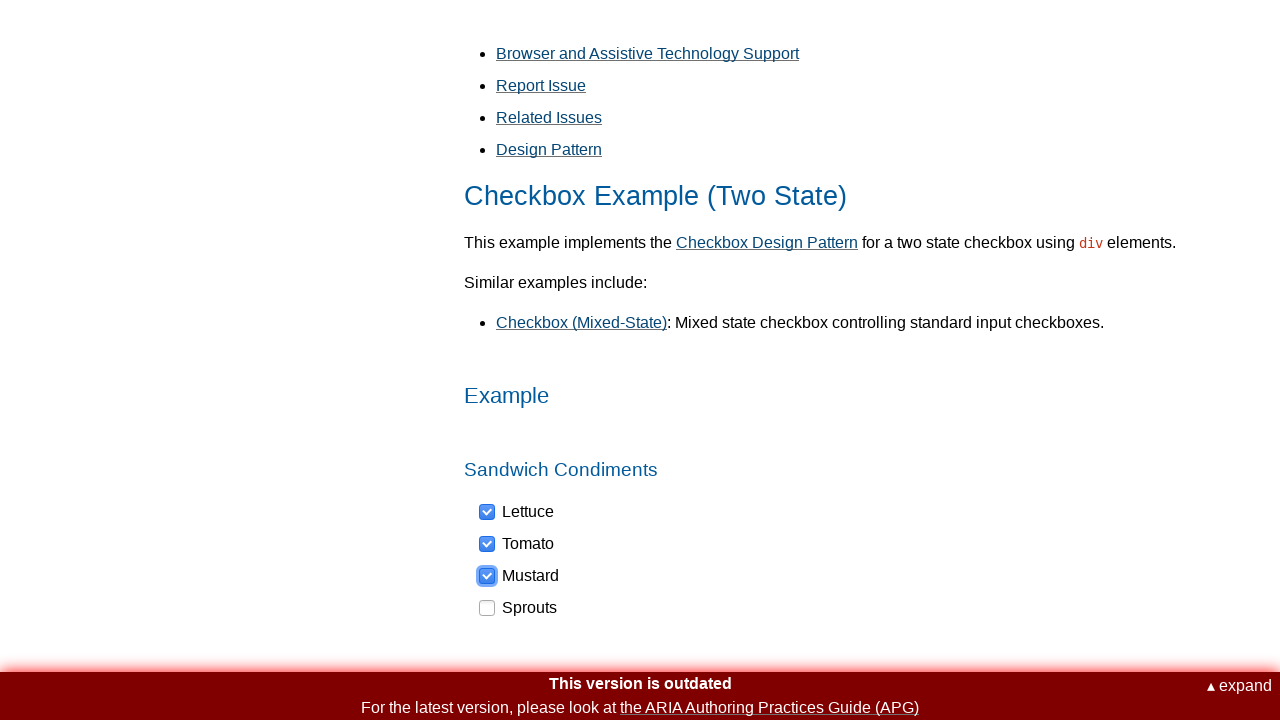

Clicked unchecked checkbox to toggle it at (519, 608) on div[role='checkbox'] >> nth=3
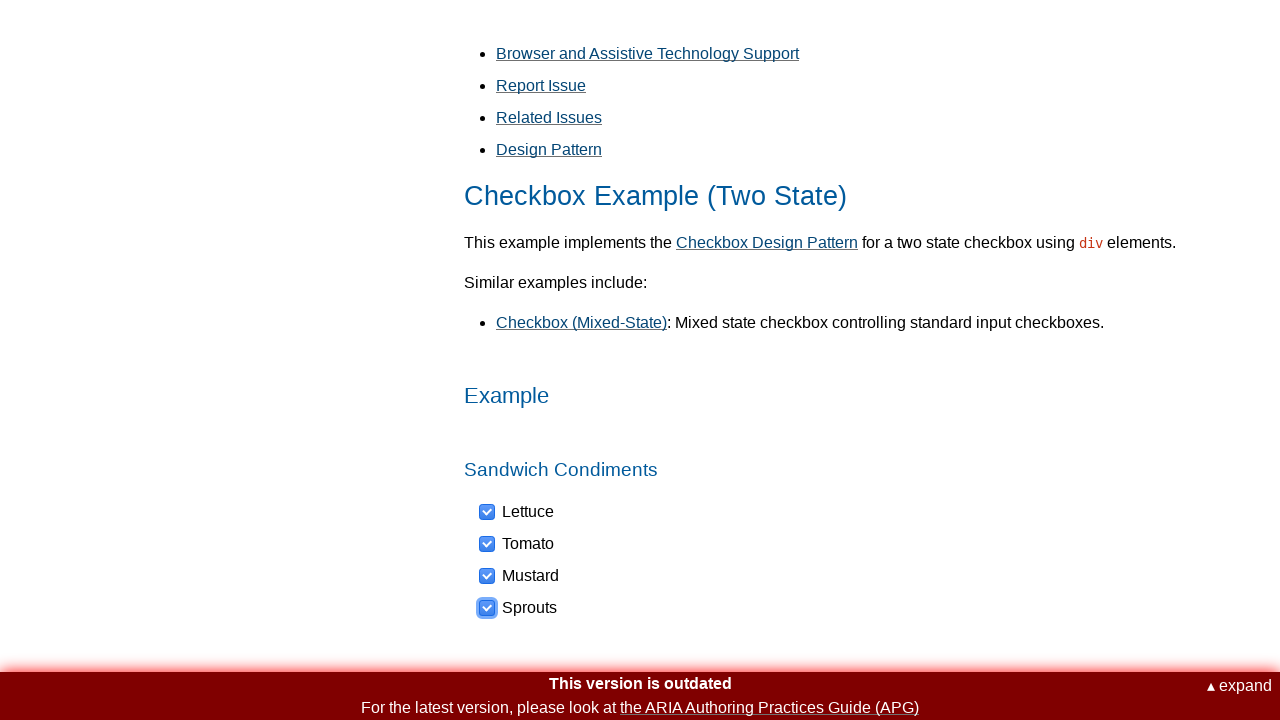

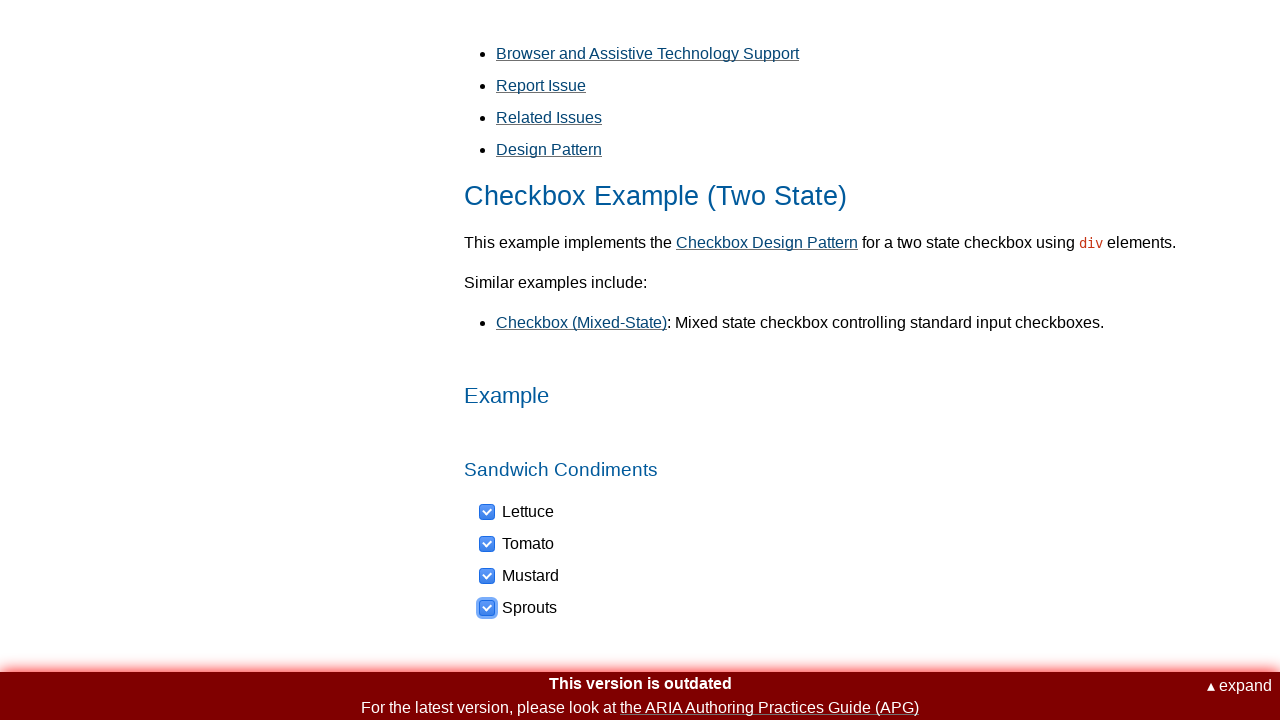